Tests JavaScript alert handling by clicking a button to trigger an alert and accepting it

Starting URL: https://the-internet.herokuapp.com/javascript_alerts

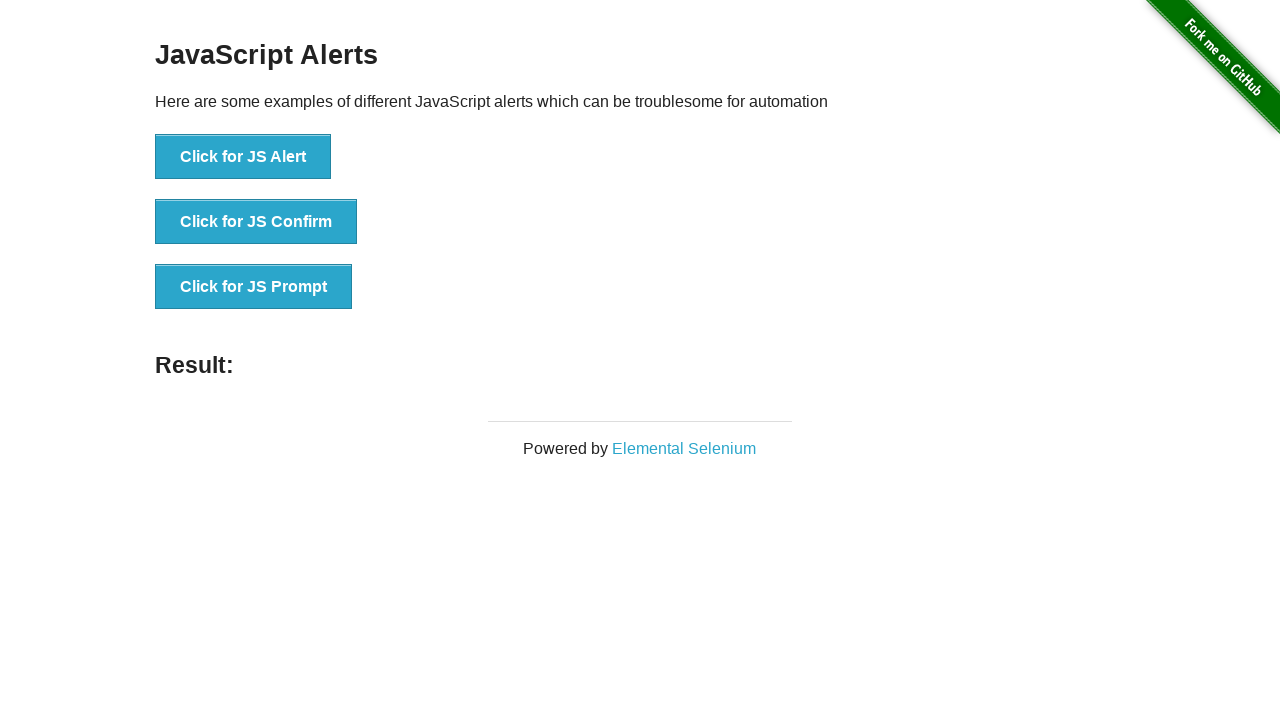

Clicked button to trigger JavaScript alert at (243, 157) on xpath=//button[text()='Click for JS Alert']
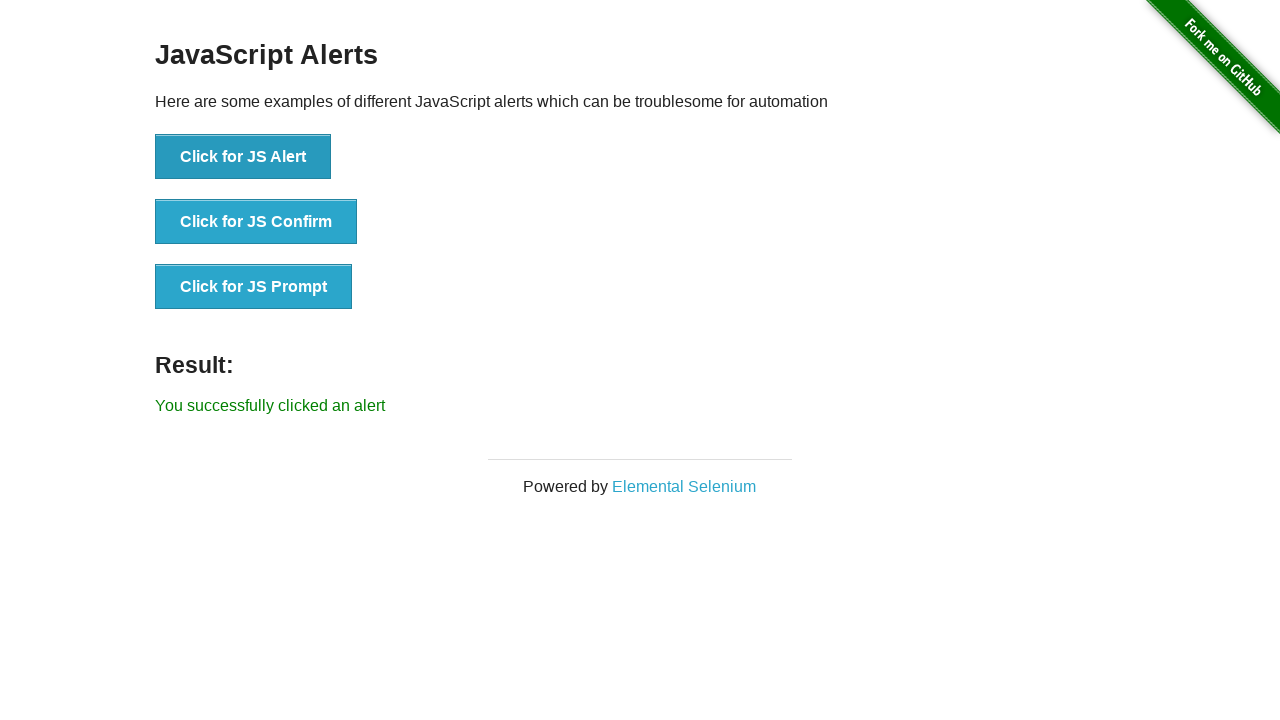

Set up dialog handler to accept alert
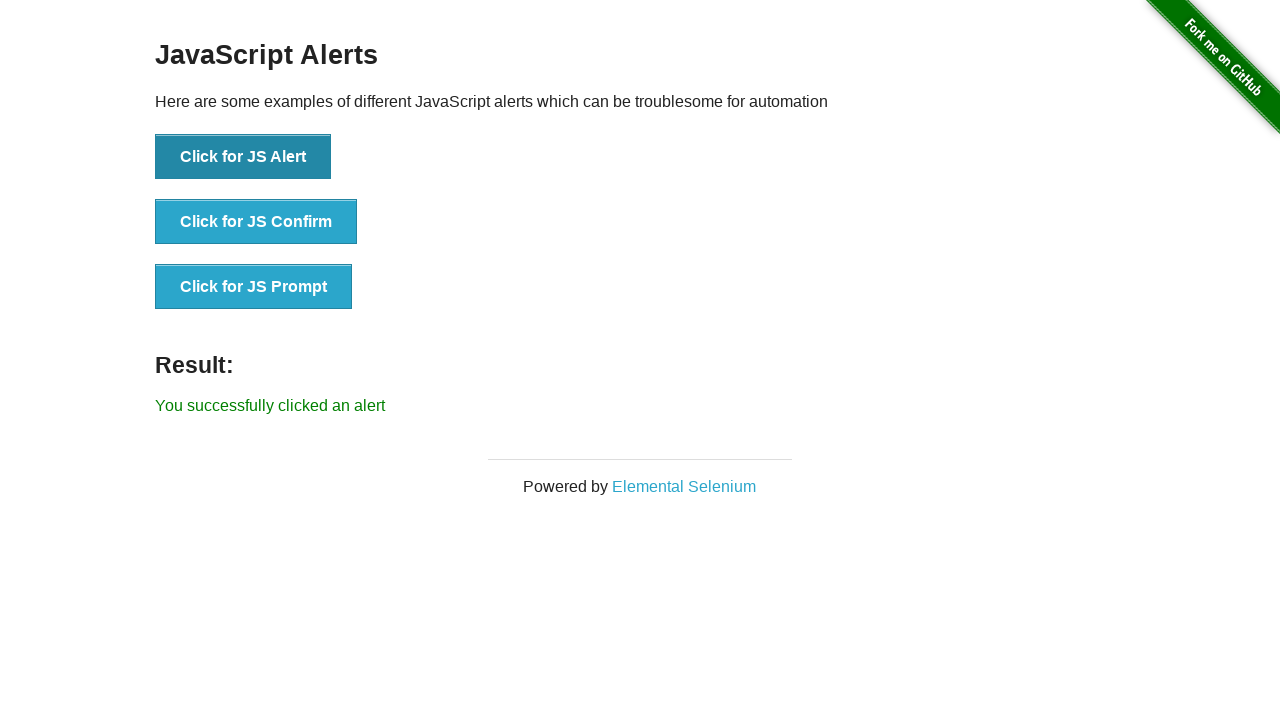

Waited for alert to be processed
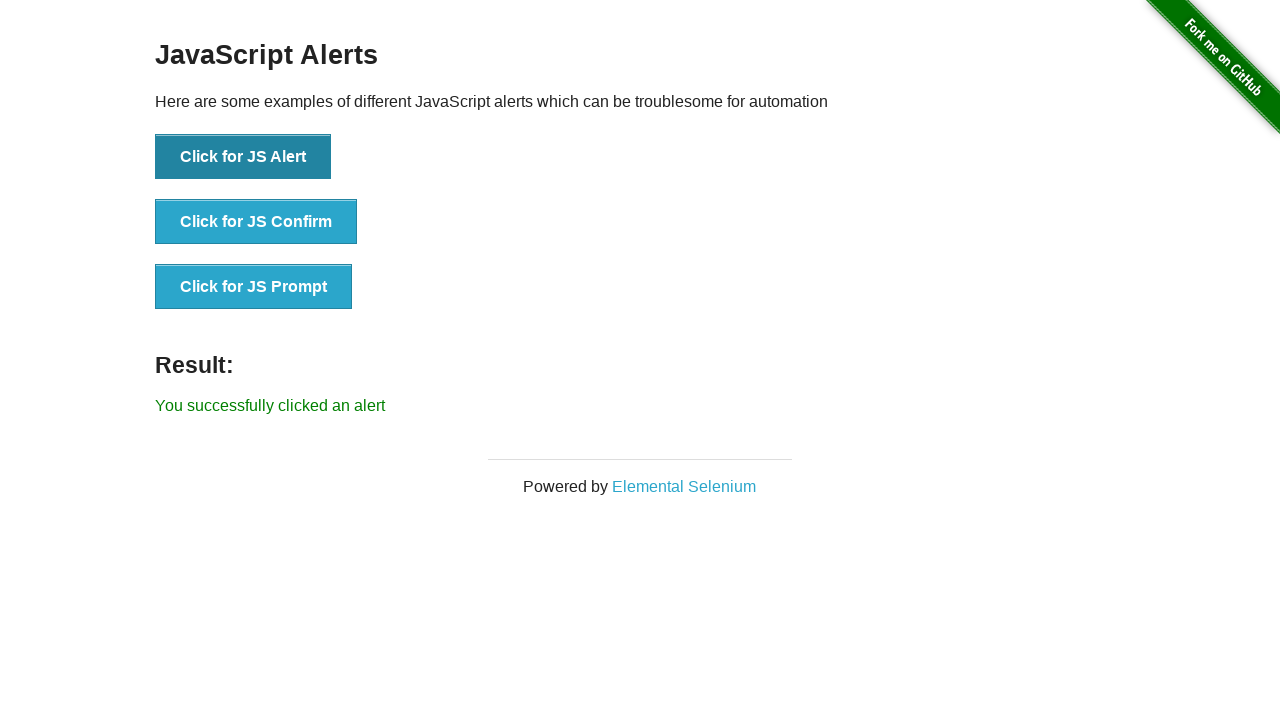

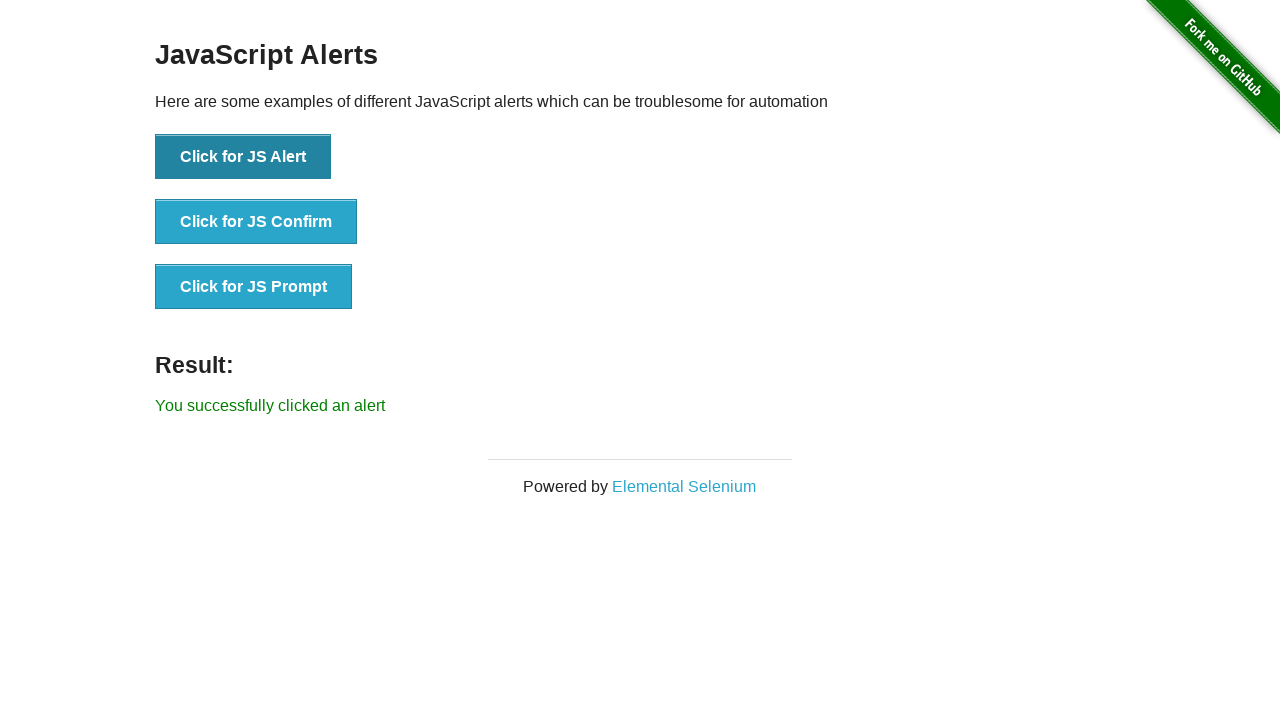